Tests JavaScript alert handling by clicking alert button, verifying alert text, accepting it, and checking the result message

Starting URL: https://the-internet.herokuapp.com/javascript_alerts

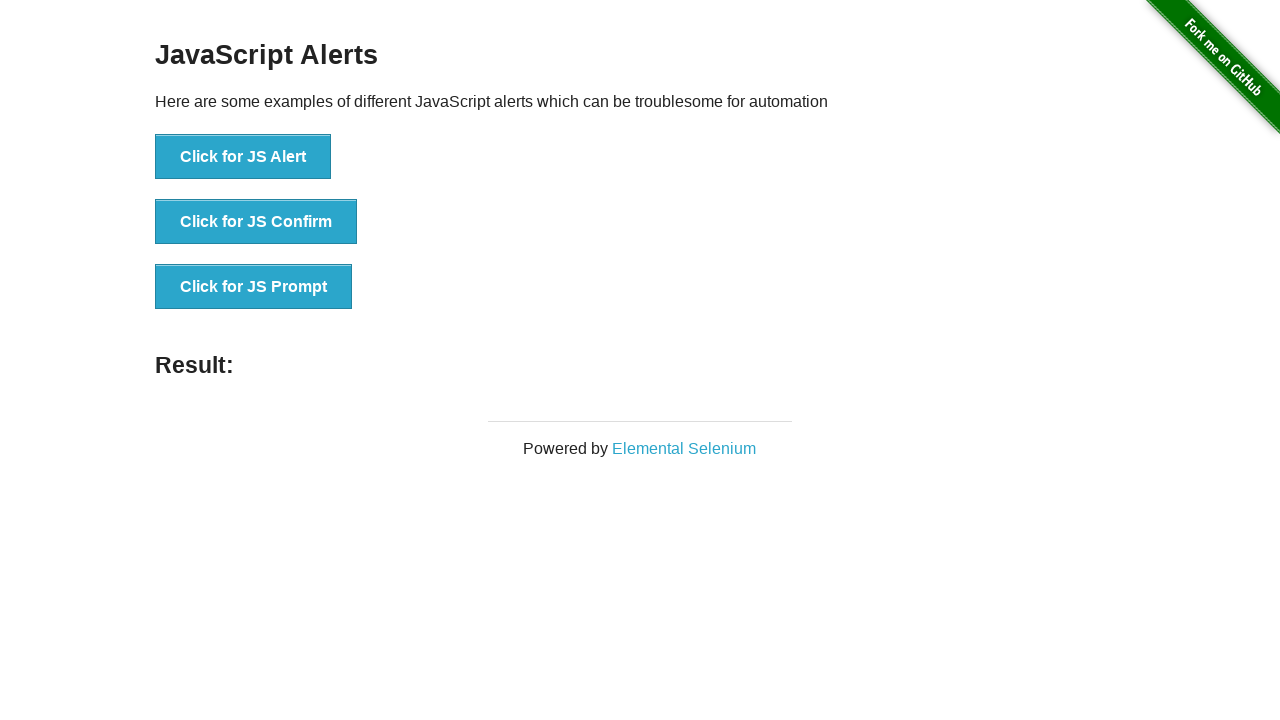

Clicked button to trigger JavaScript alert at (243, 157) on xpath=//button[@onclick='jsAlert()']
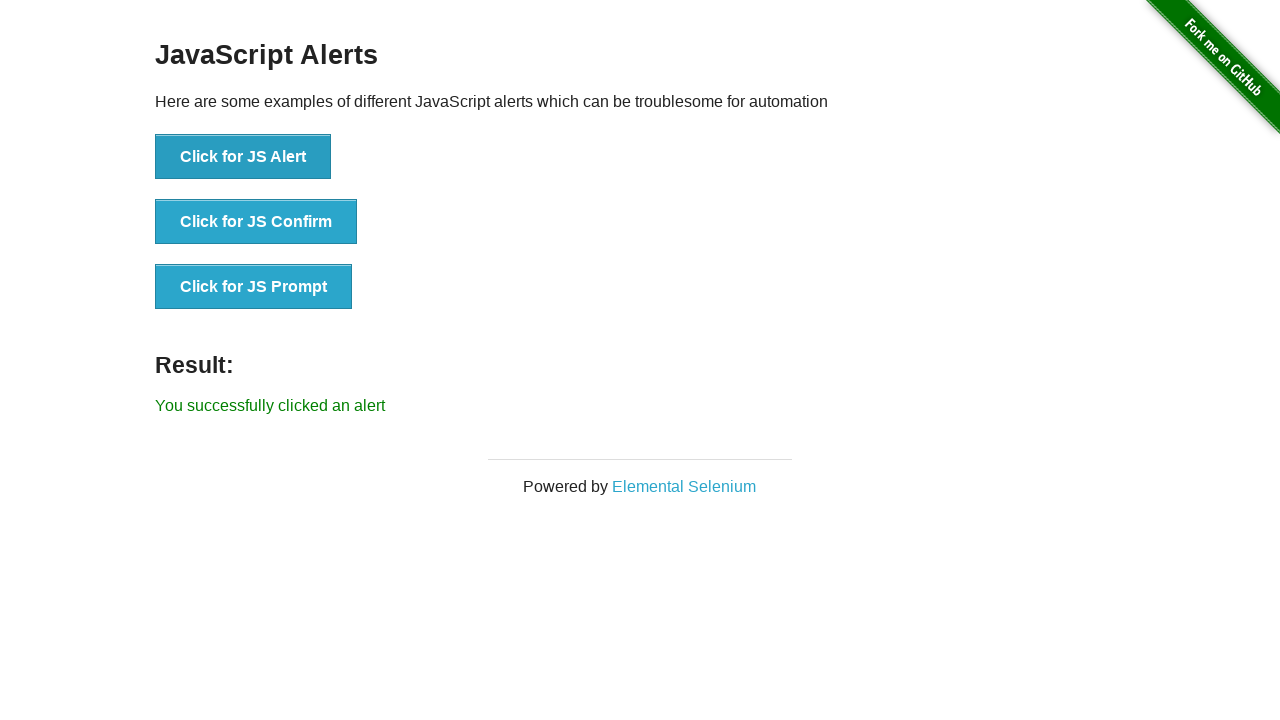

Set up dialog handler to accept alerts
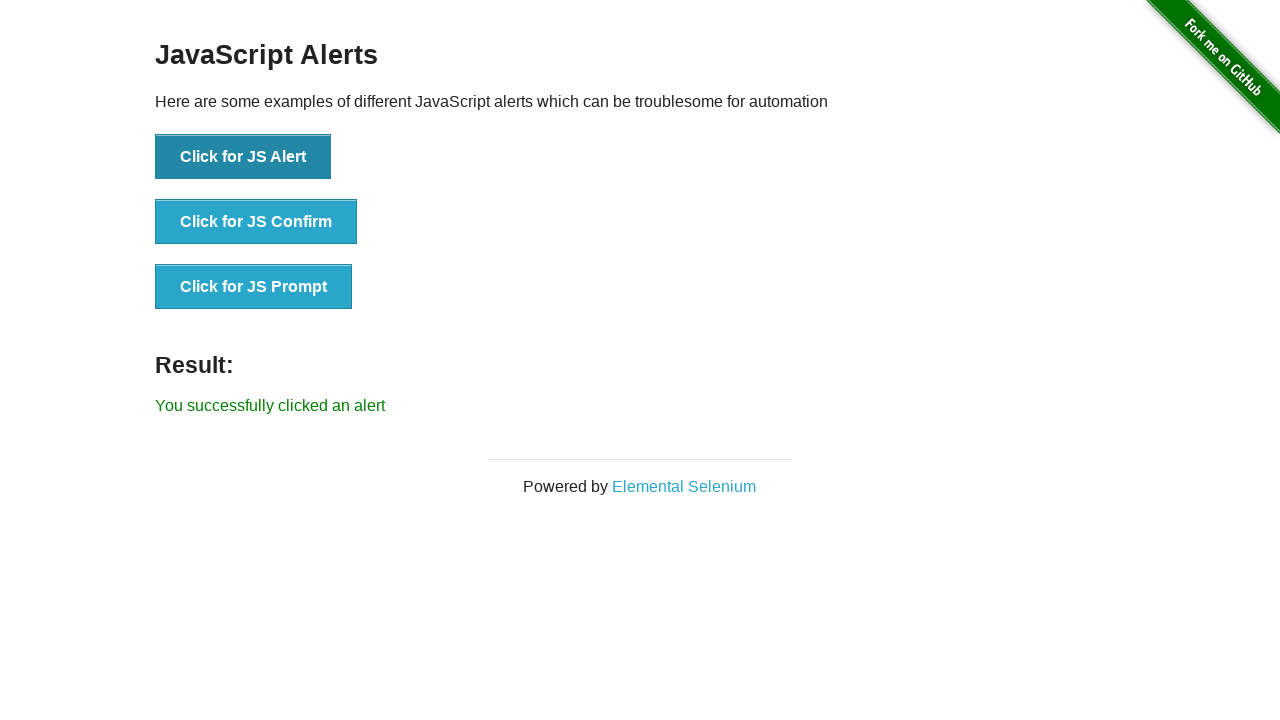

Verified success message appeared: 'You successfully clicked an alert'
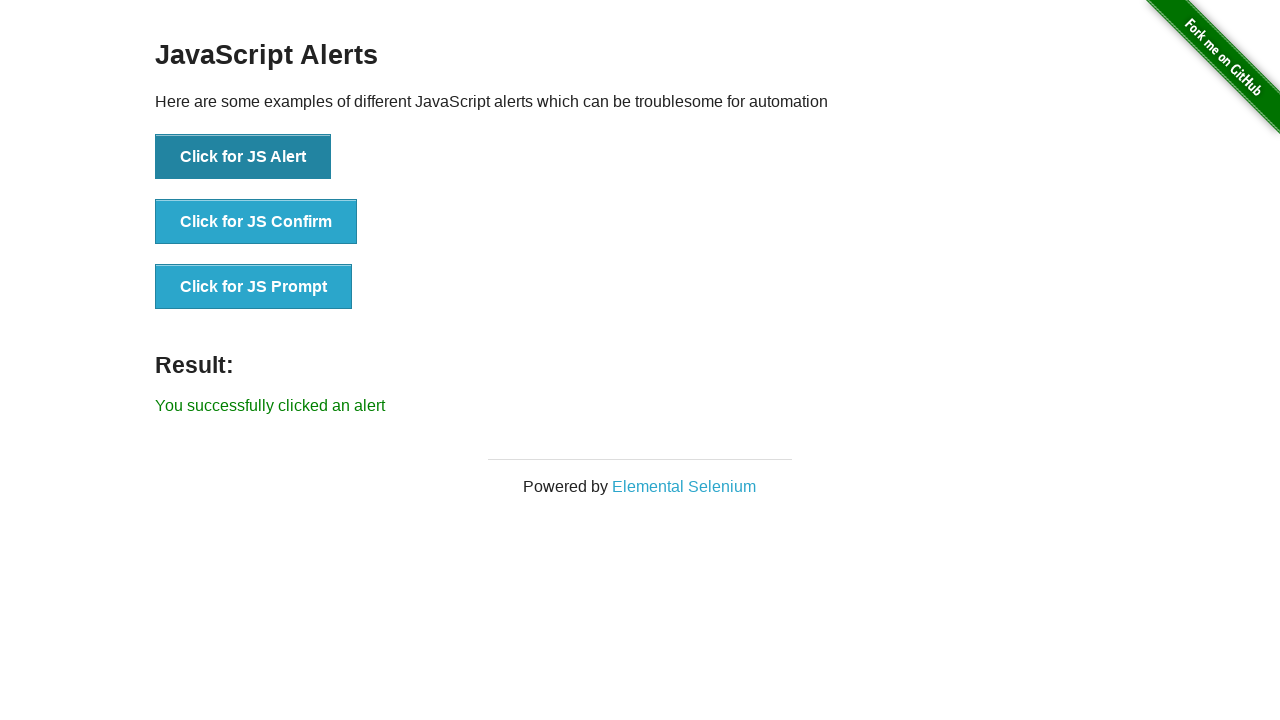

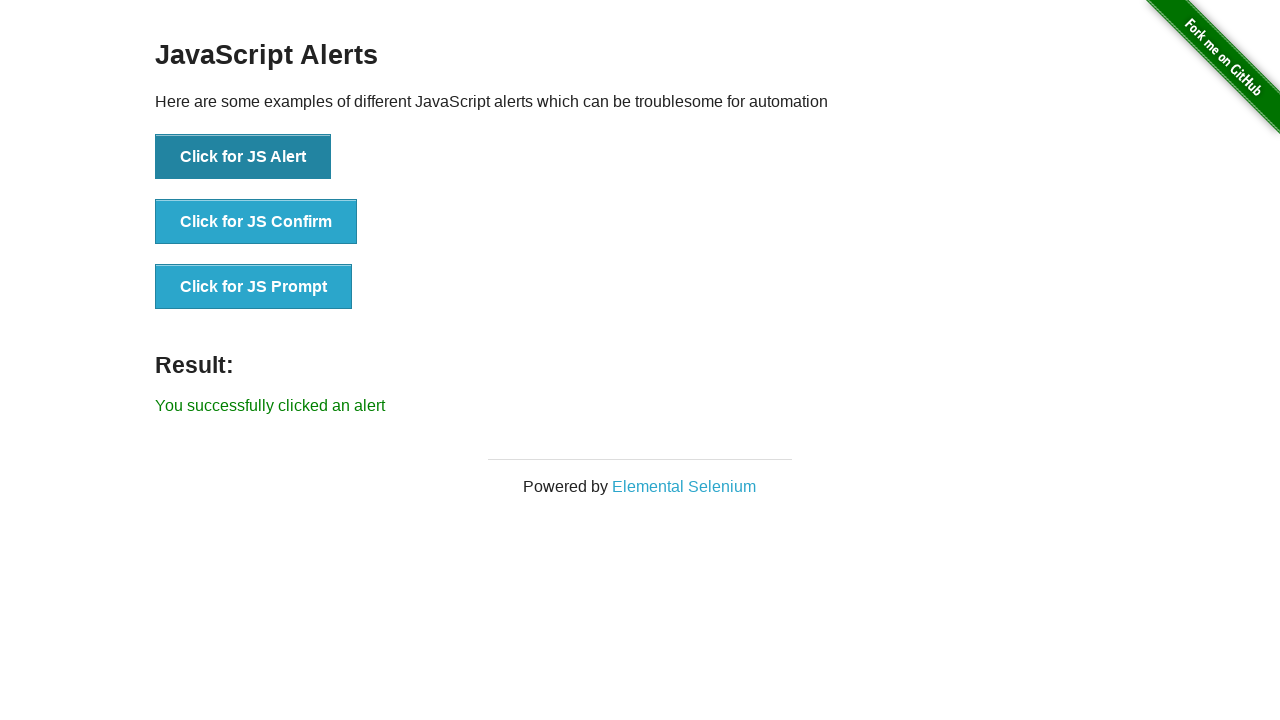